Tests checkbox functionality by verifying and clicking checkboxes to ensure both are selected, then validates that both checkboxes are in selected state.

Starting URL: https://the-internet.herokuapp.com/checkboxes

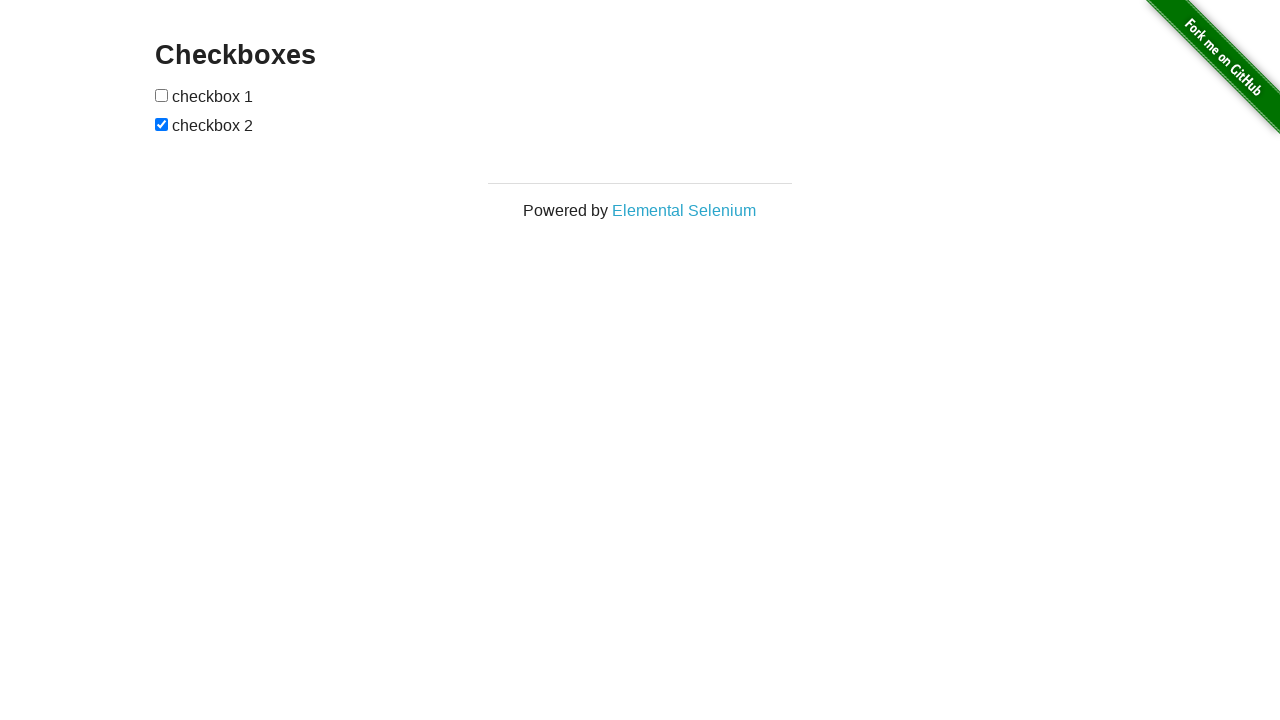

Located first checkbox element
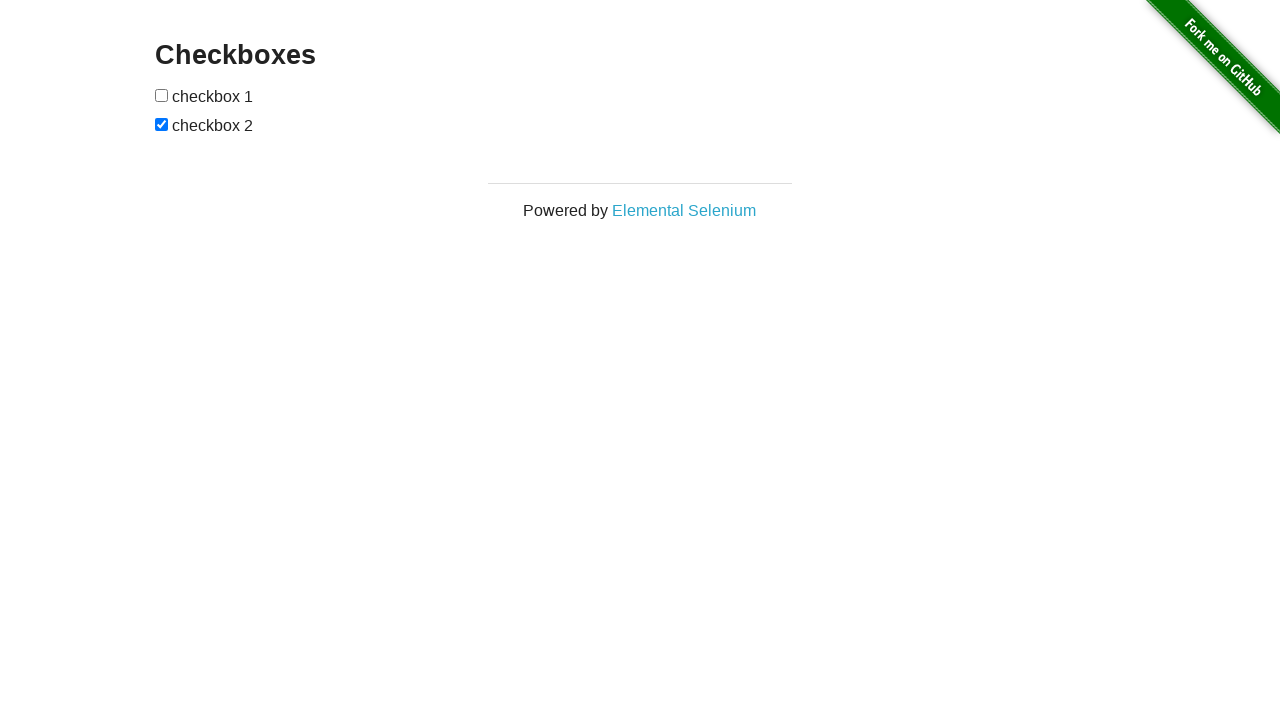

Located second checkbox element
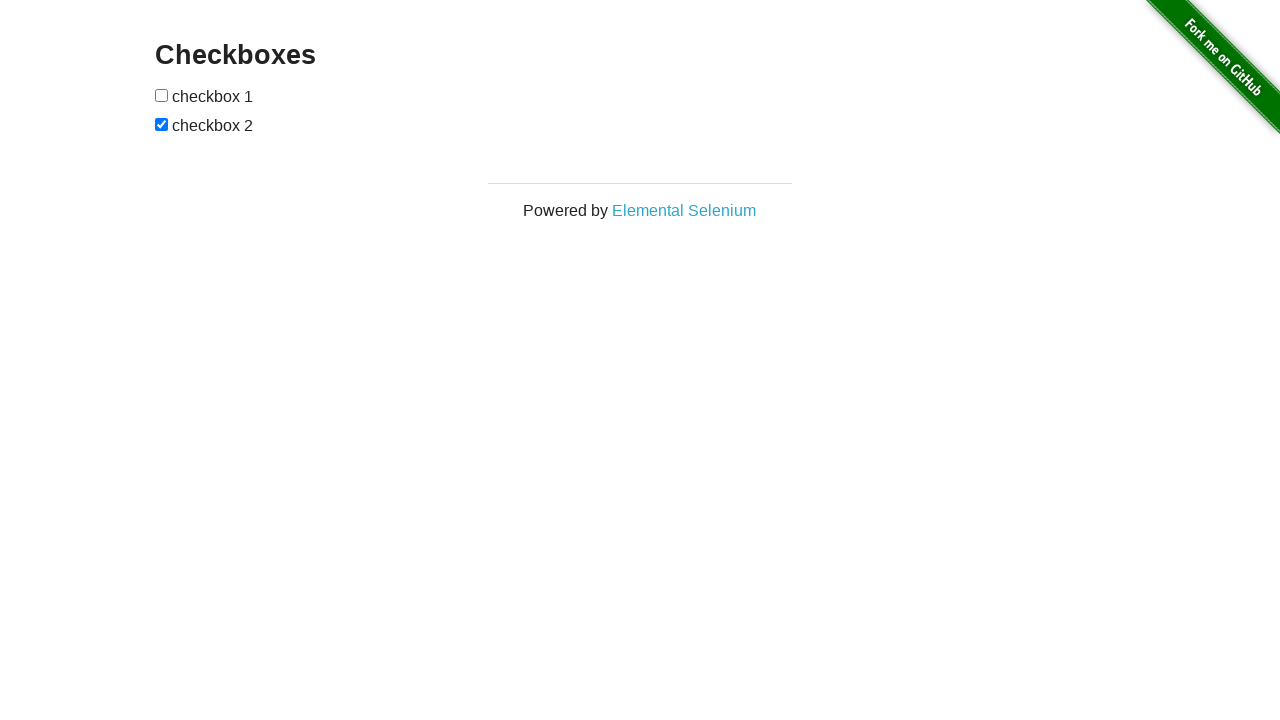

First checkbox is visible
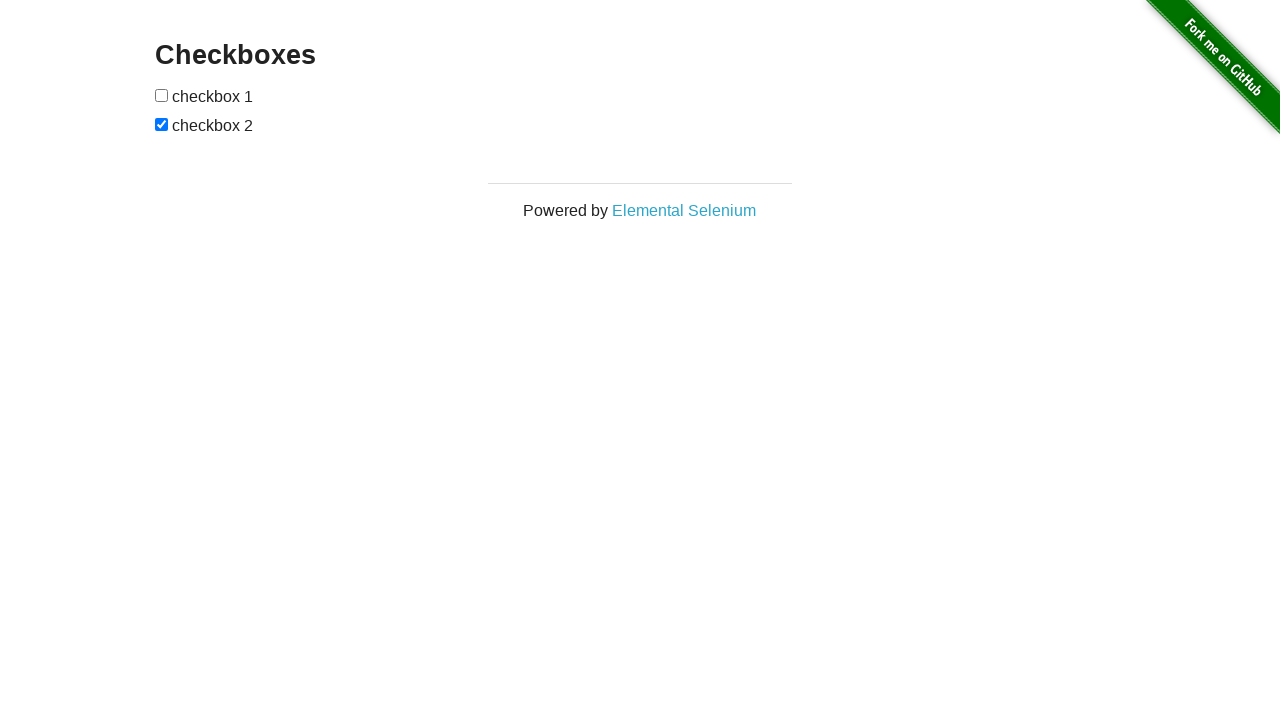

Clicked first checkbox to select it at (162, 95) on (//input[@type='checkbox'])[1]
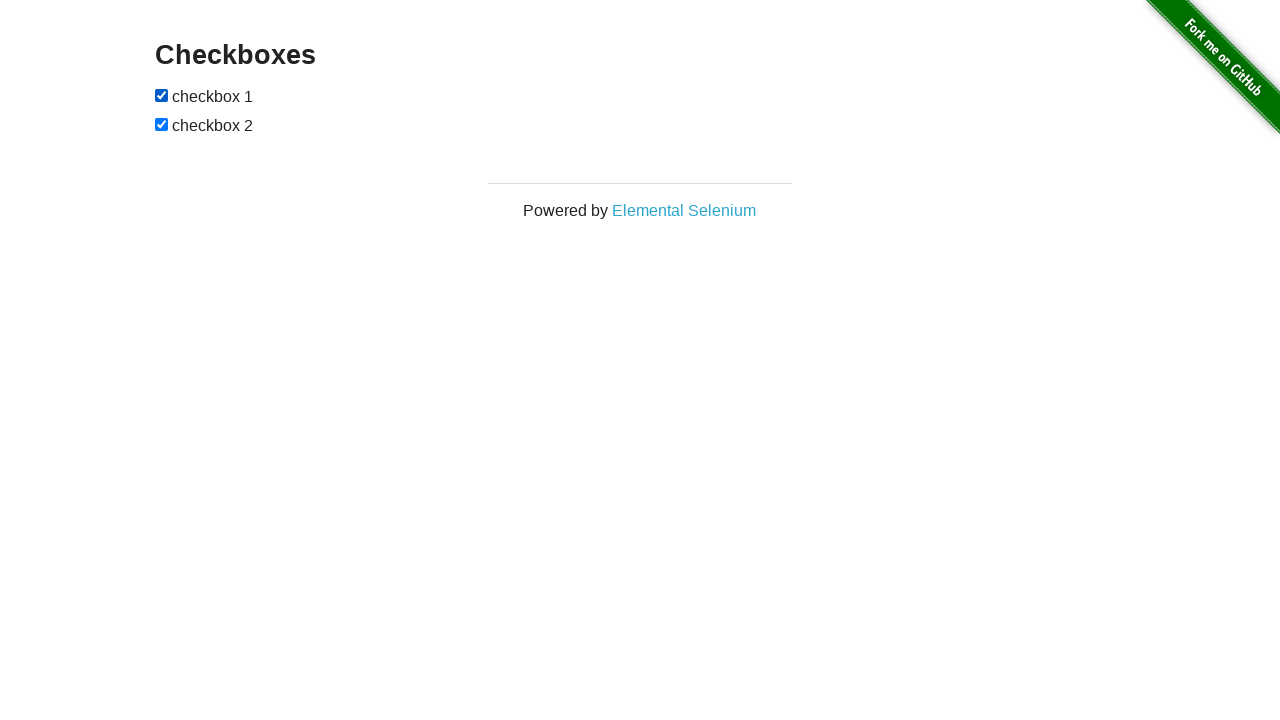

Second checkbox was already selected
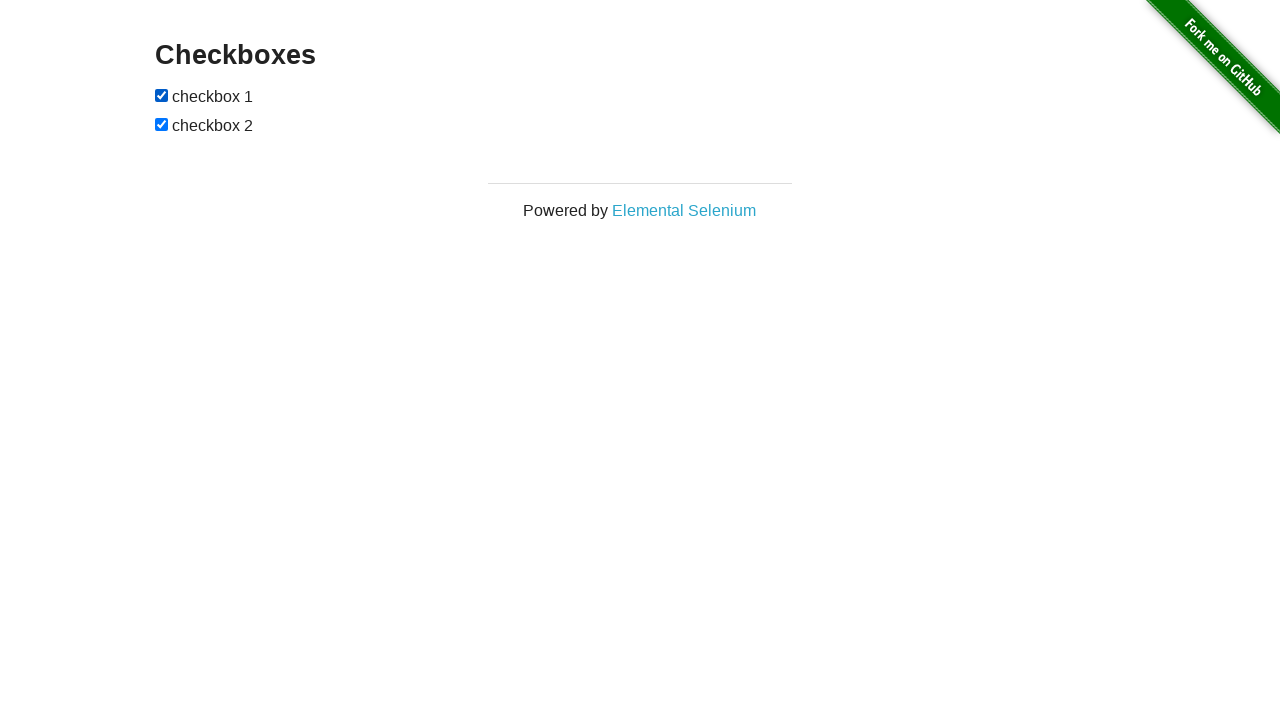

Verified first checkbox is selected
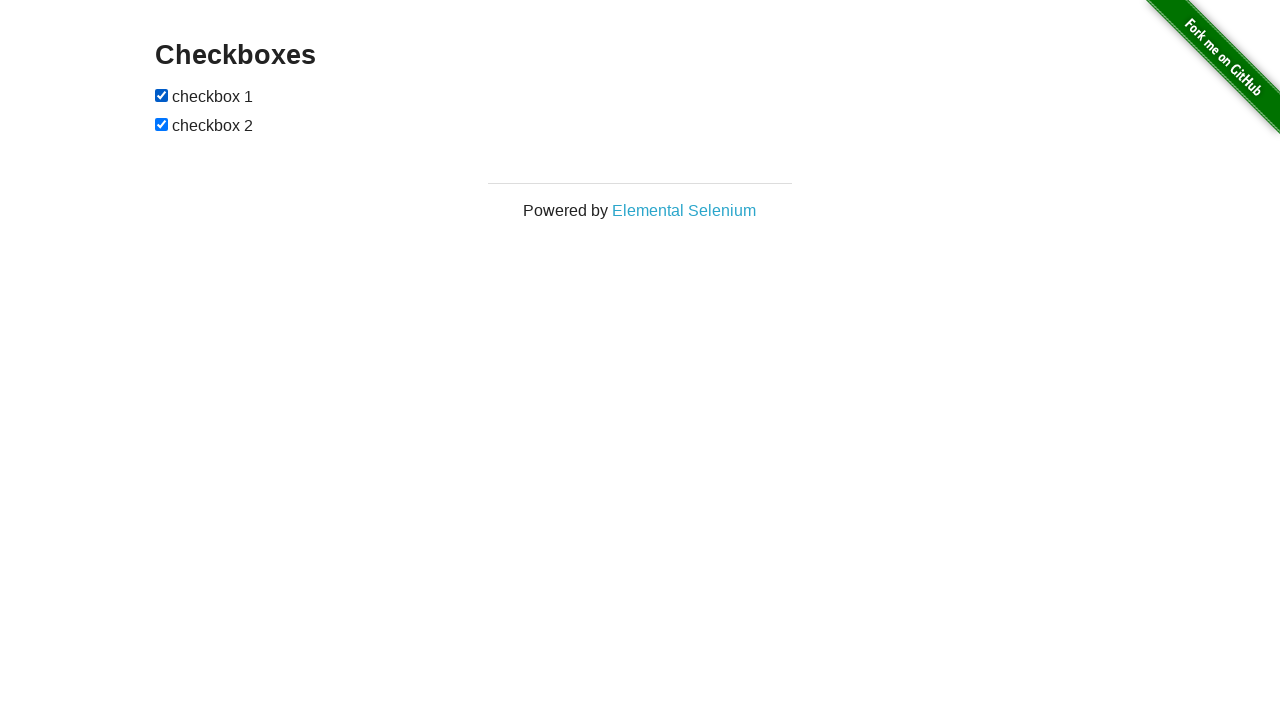

Verified second checkbox is selected
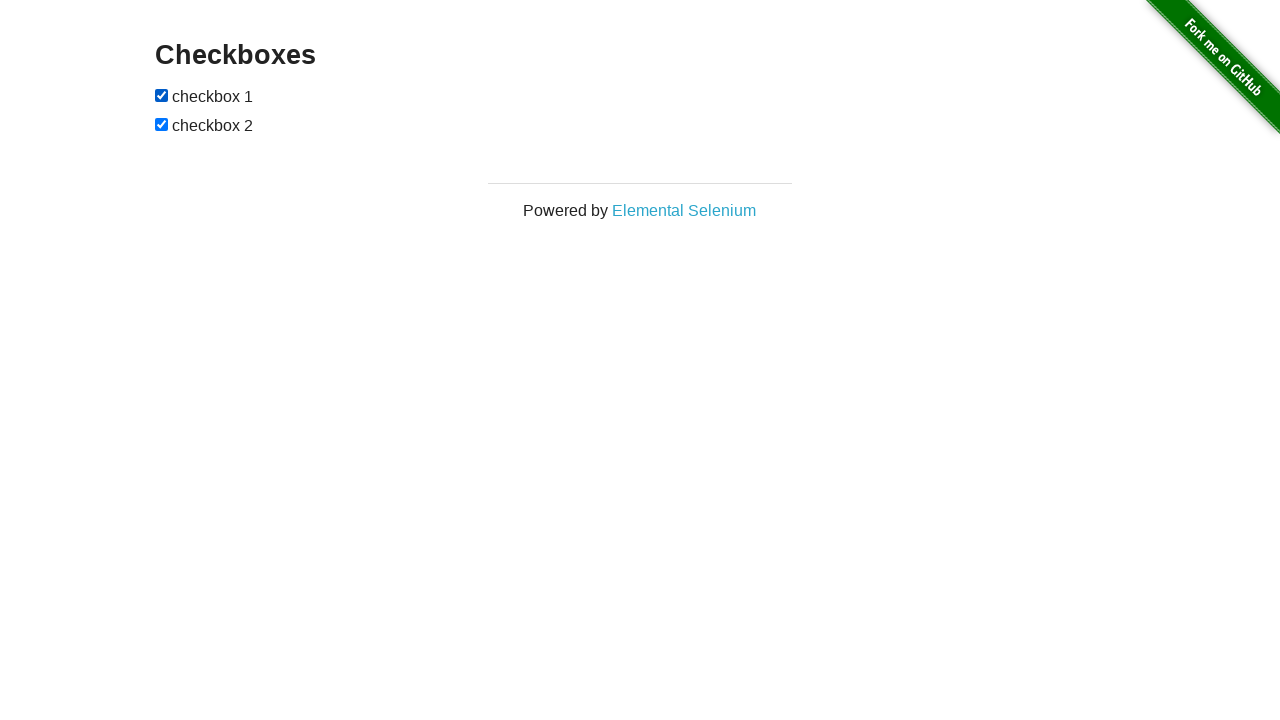

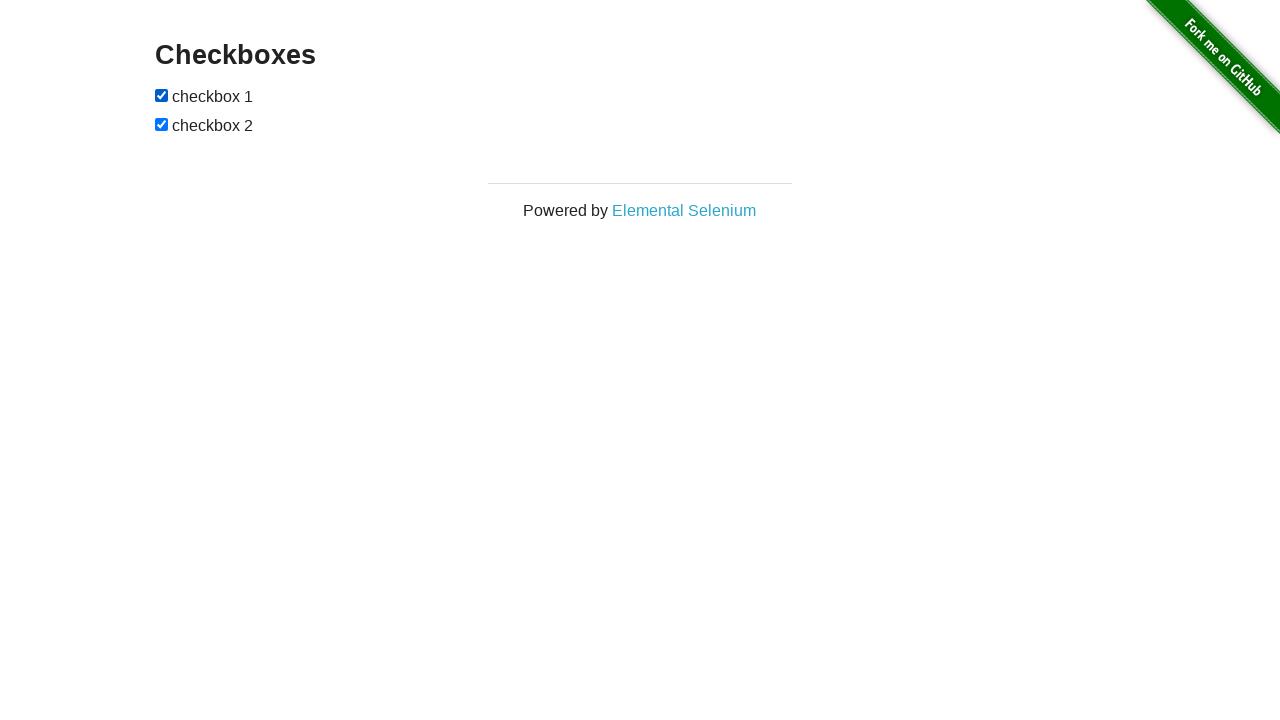